Tests the math practice tool by clicking the button to generate a new question and then clicking to reveal the answer, verifying the interactive elements work correctly.

Starting URL: https://www.realmath.de/Neues/Klasse8/binome/binomevar03.php

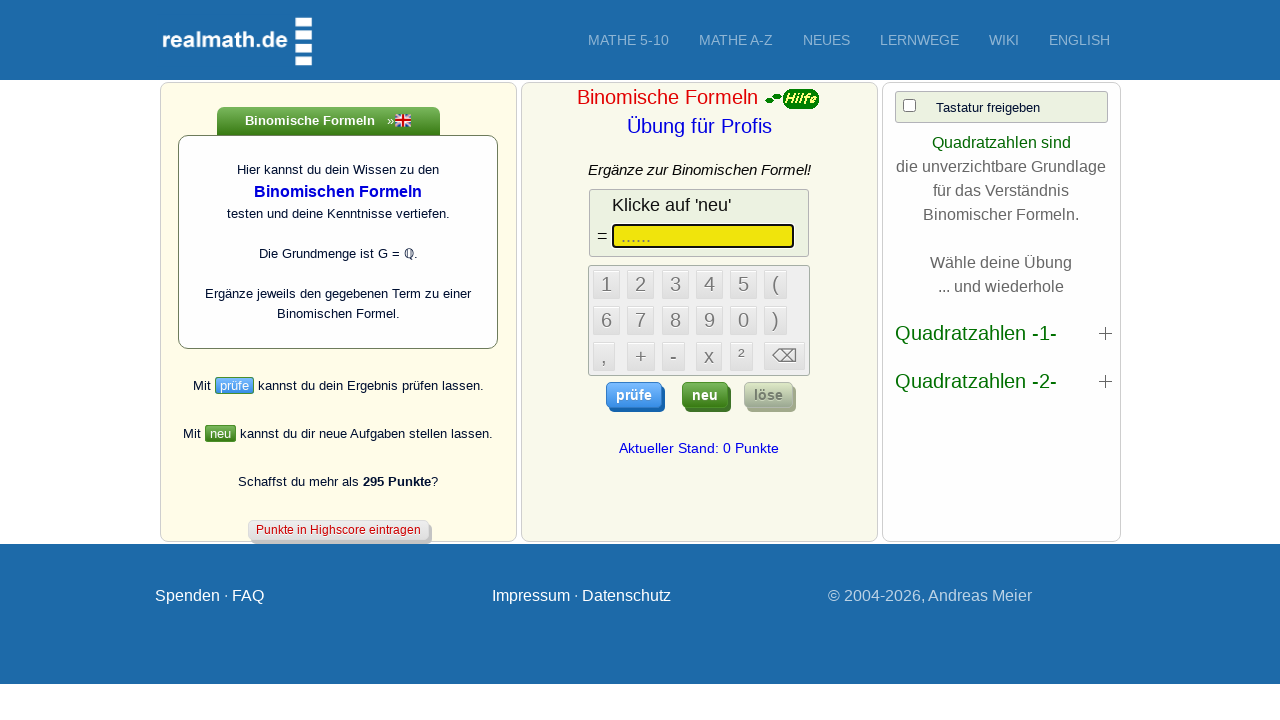

Waited for help button to load
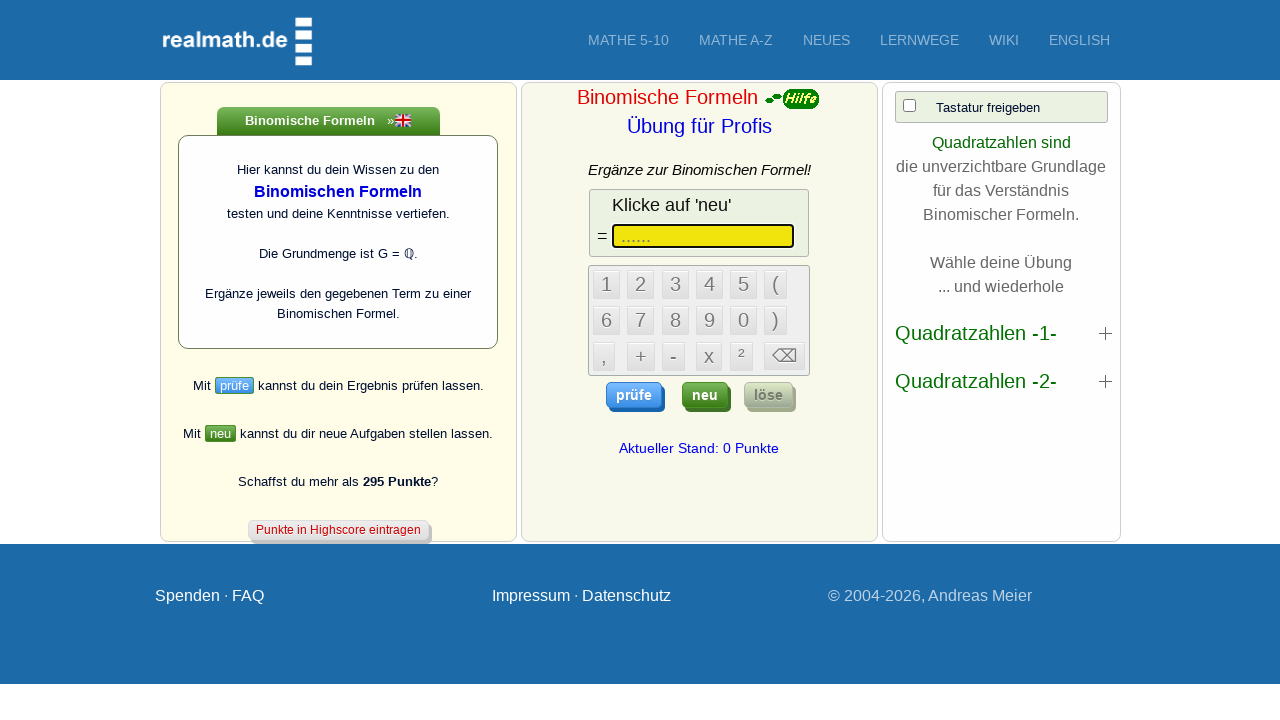

Waited for new question button to load
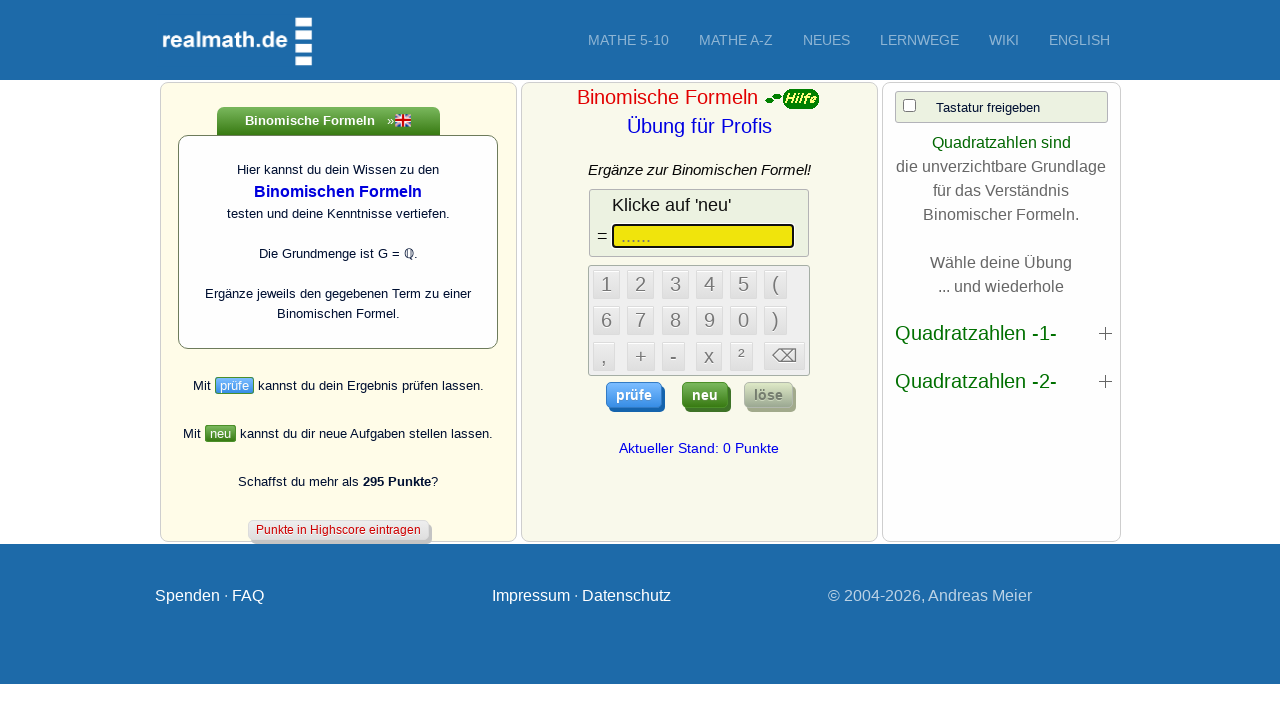

Clicked new question button to generate a math problem at (705, 395) on .neuButton
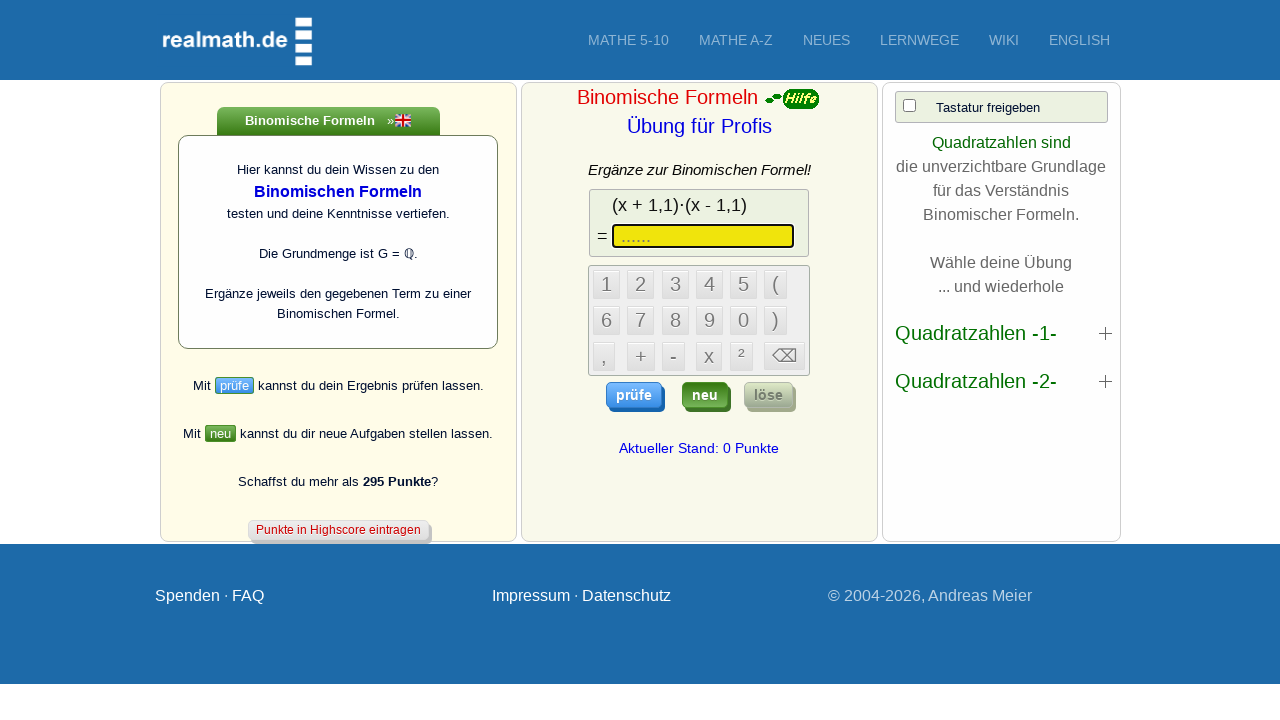

Clicked help button to reveal the answer at (768, 395) on .hilfButton
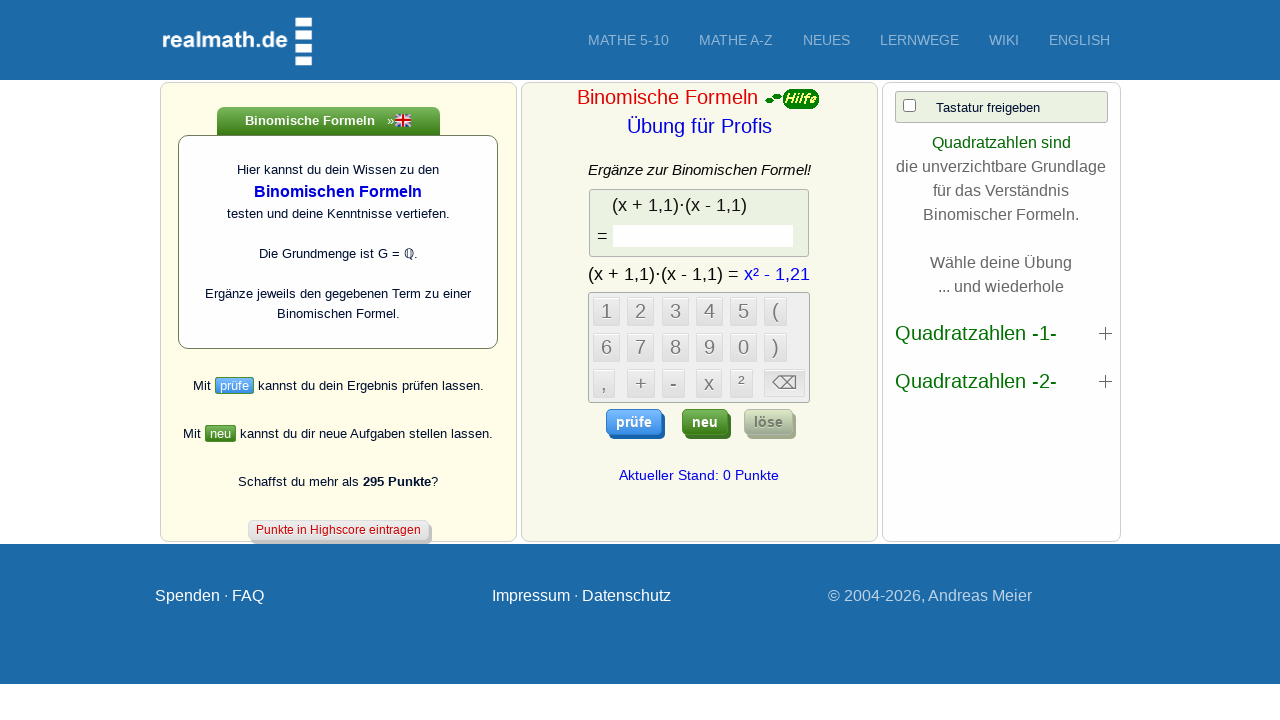

Question field populated with math problem
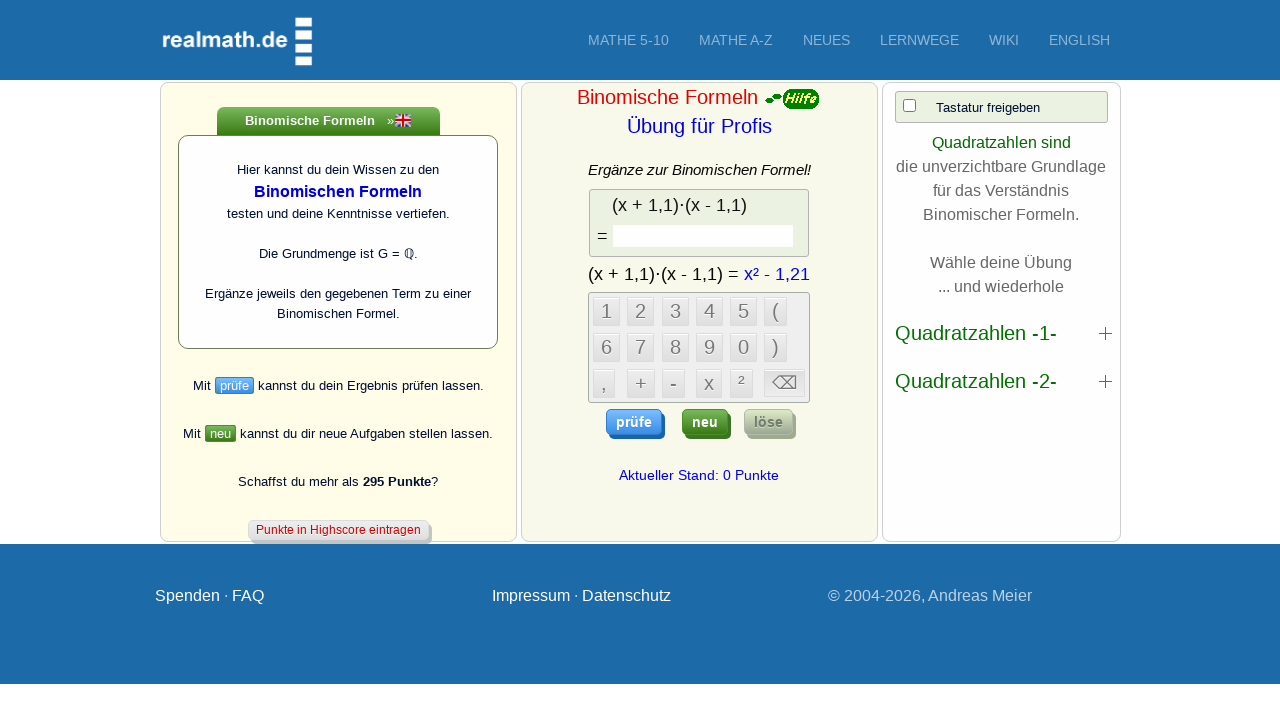

Answer output appeared on the page
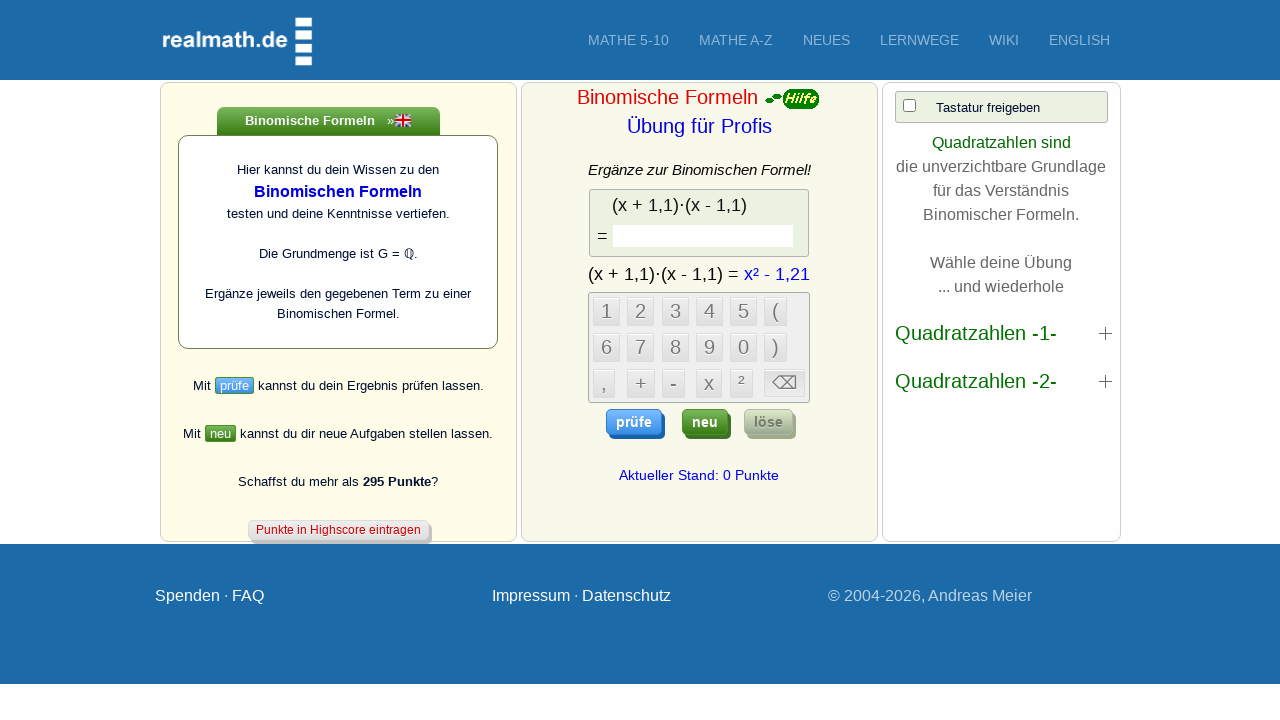

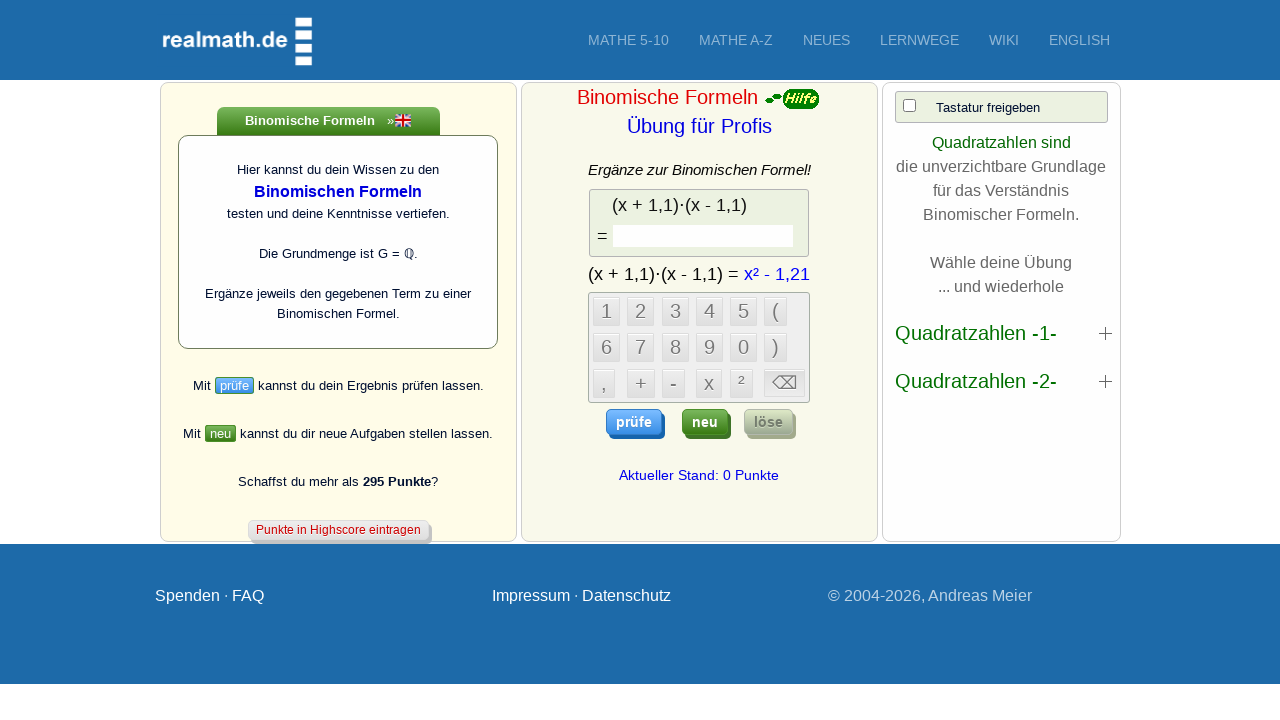